Tests DOM mutation by navigating to a page, finding an image element, and using JavaScript to modify its src attribute to a new image path.

Starting URL: https://bonigarcia.dev/selenium-webdriver-java/

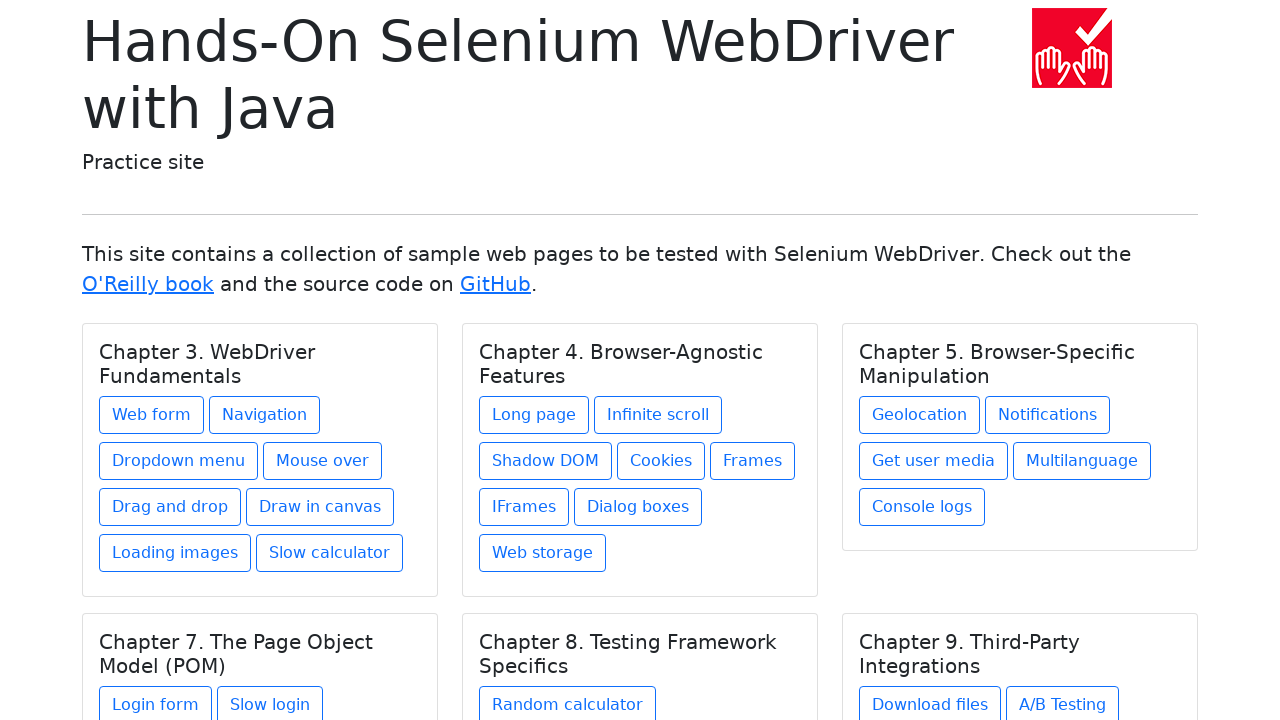

Navigated to https://bonigarcia.dev/selenium-webdriver-java/
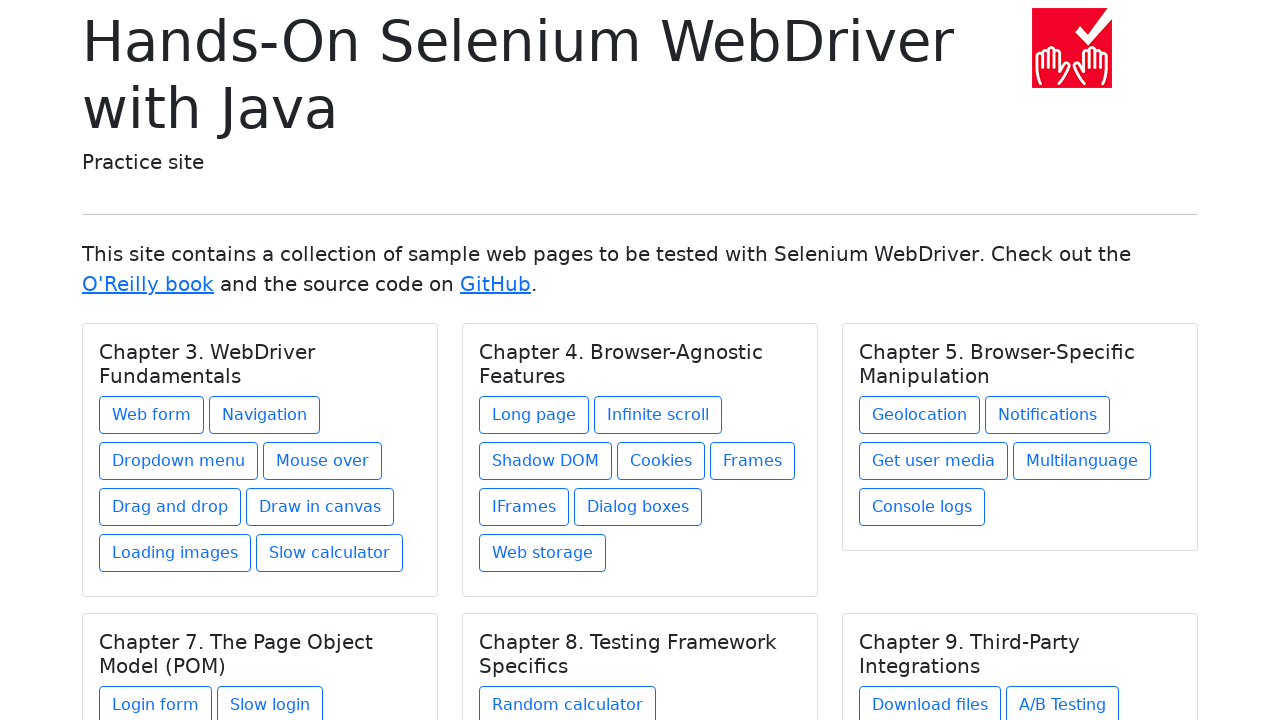

Located first image element on the page
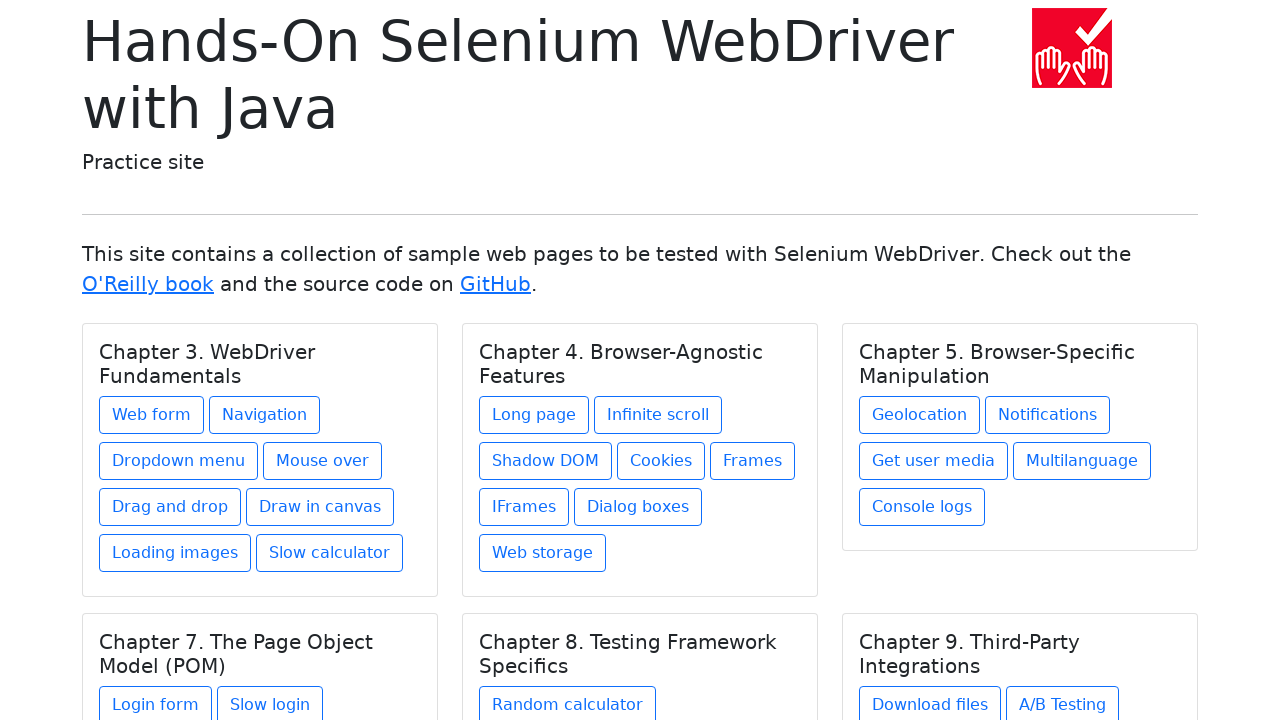

Retrieved original image src: img/hands-on-icon.png
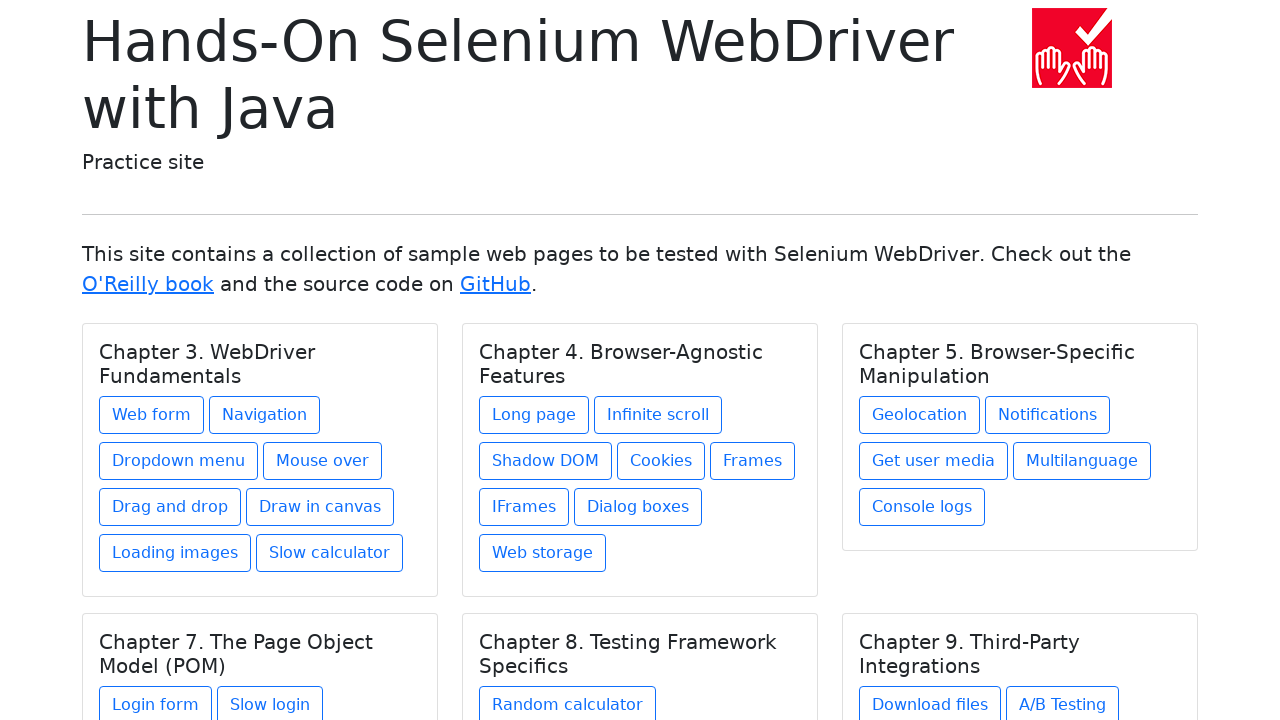

Modified image src attribute to img/award.png using JavaScript
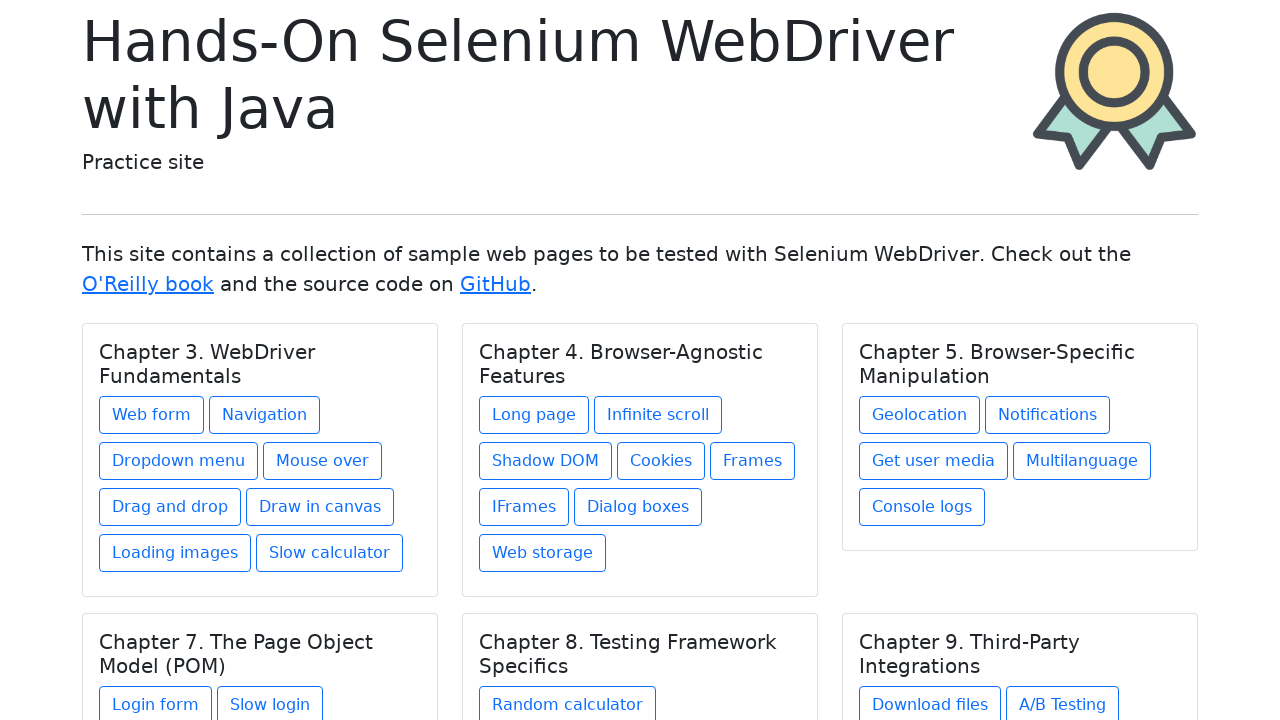

Waited 500ms for DOM mutation to complete
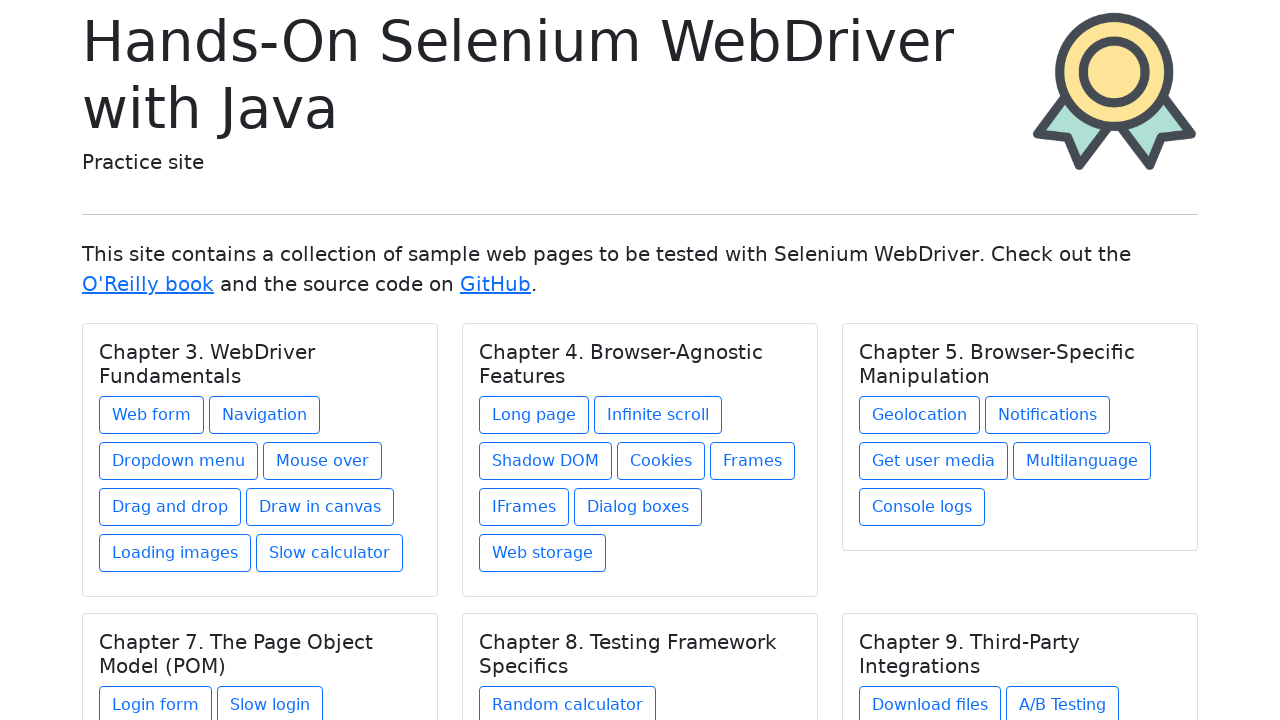

Retrieved updated image src: img/award.png
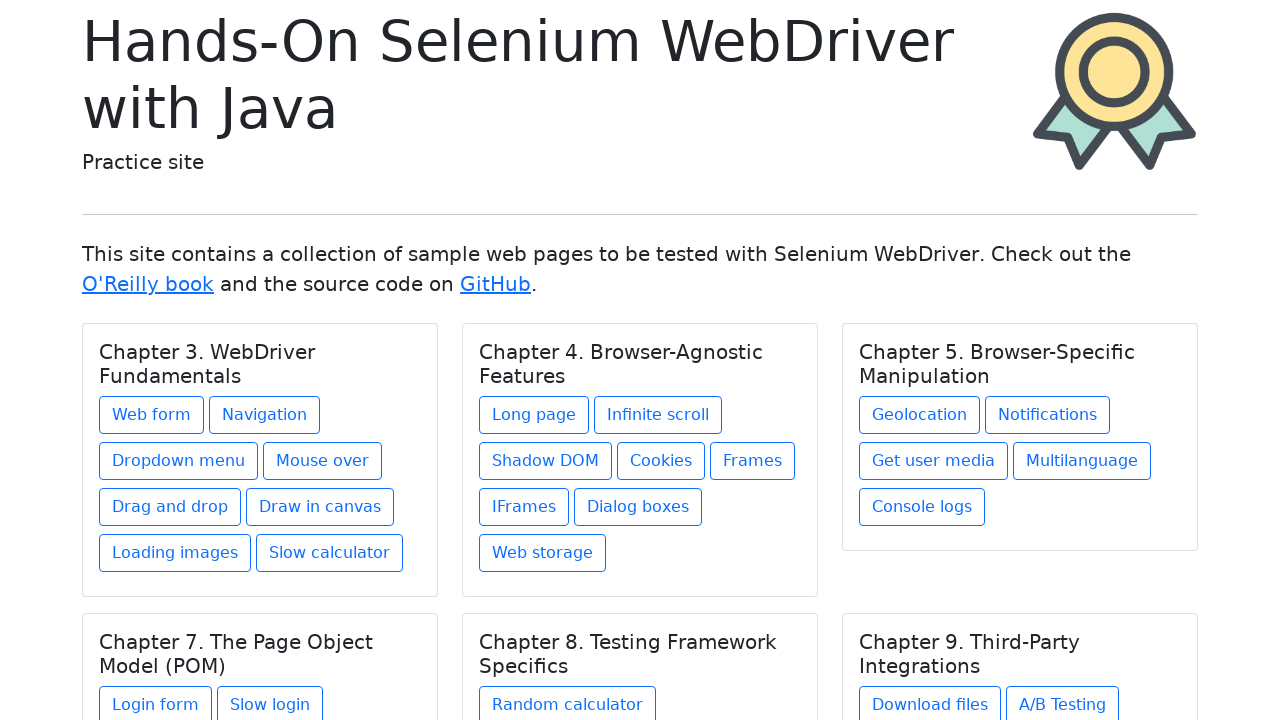

Assertion passed: src successfully changed to img/award.png
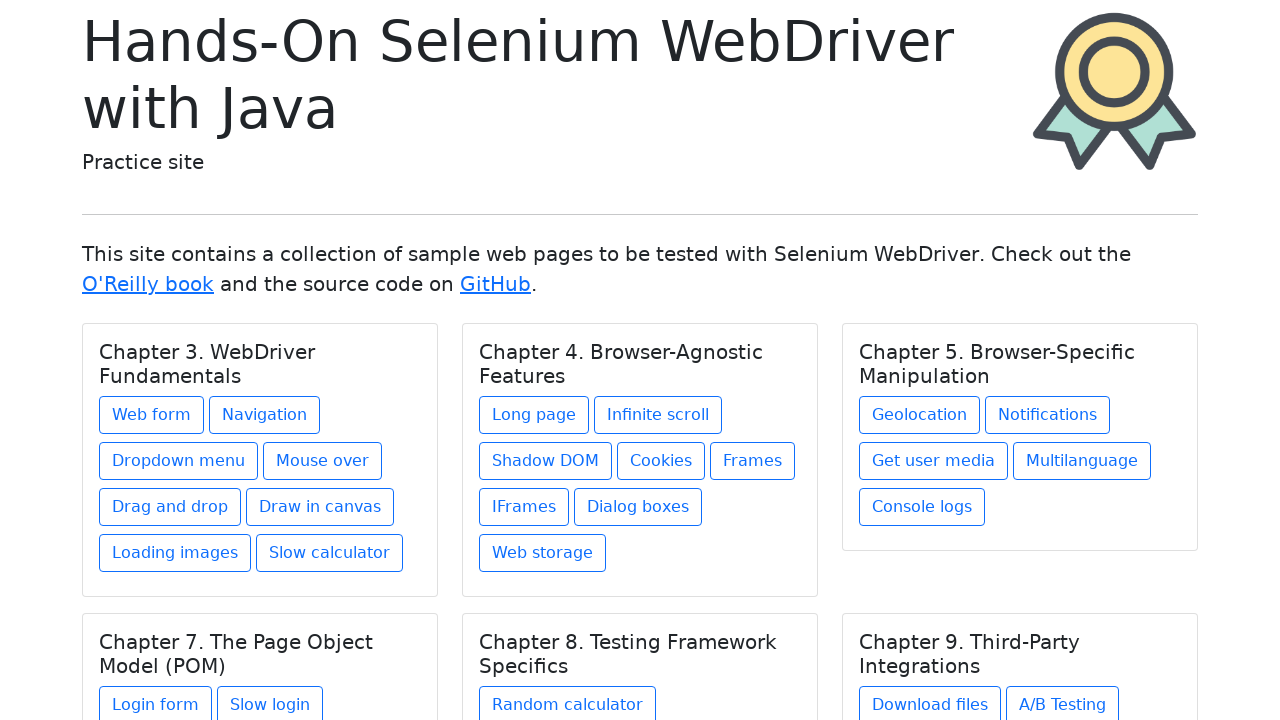

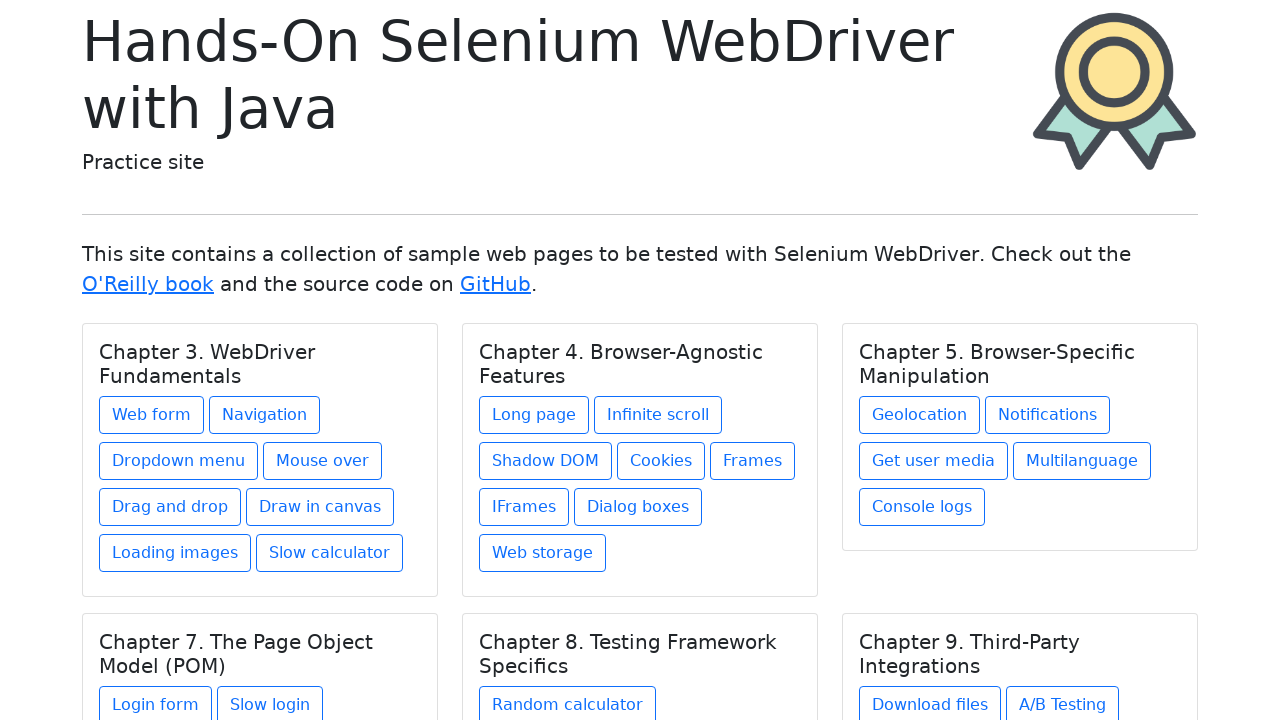